Tests prompt dialog by clicking button, entering text into the prompt, accepting it, and verifying the entered text is displayed

Starting URL: https://demoqa.com/alerts

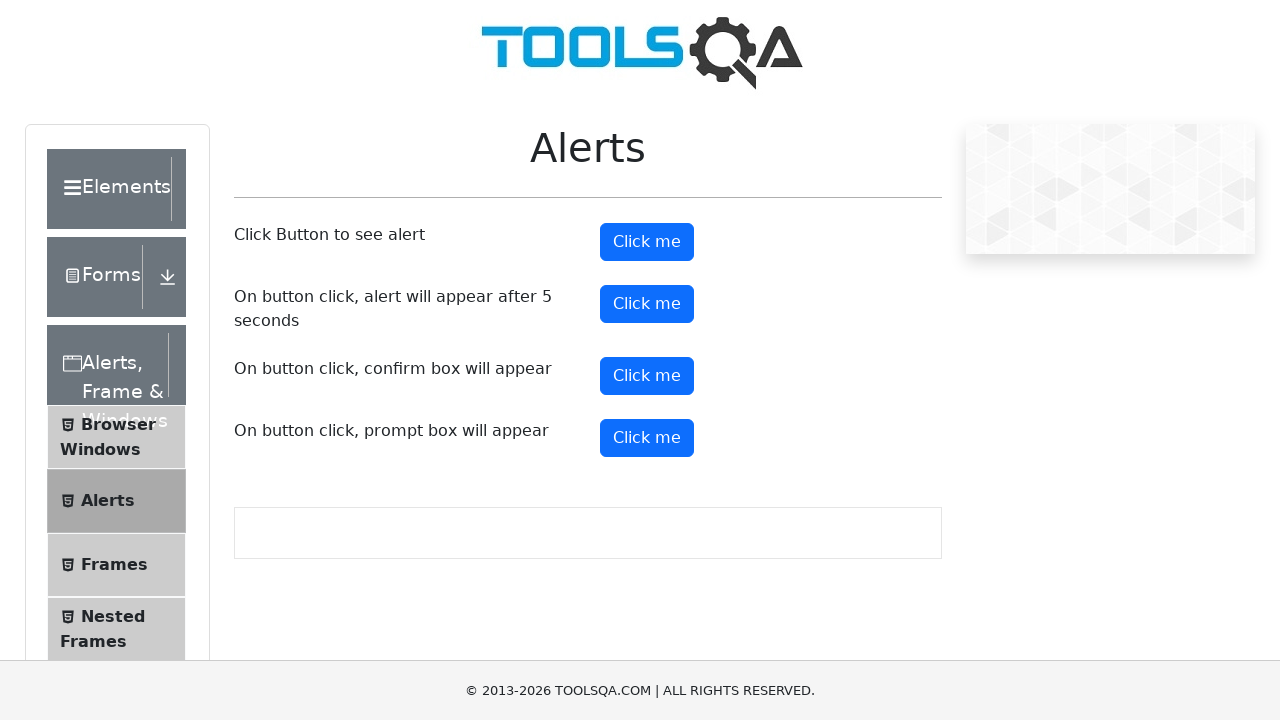

Set up dialog handler to accept prompt with text 'Lorem ipsum'
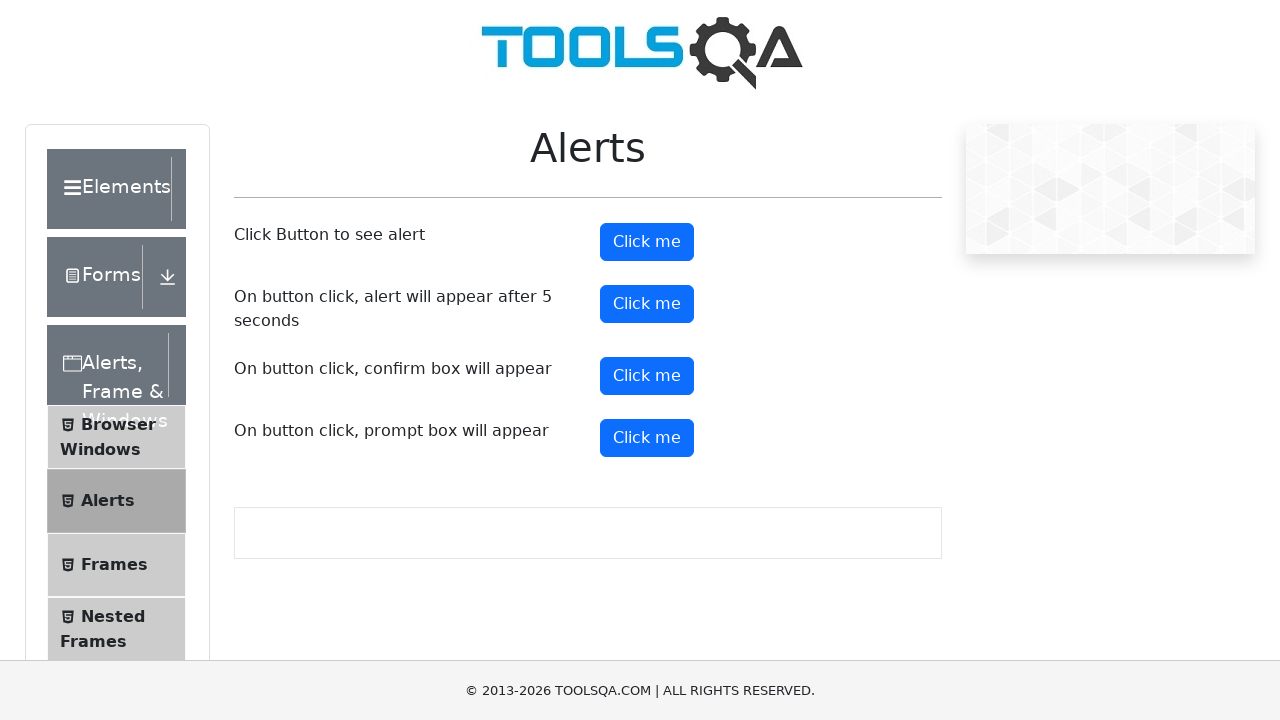

Clicked prompt button to trigger dialog at (647, 438) on #promtButton
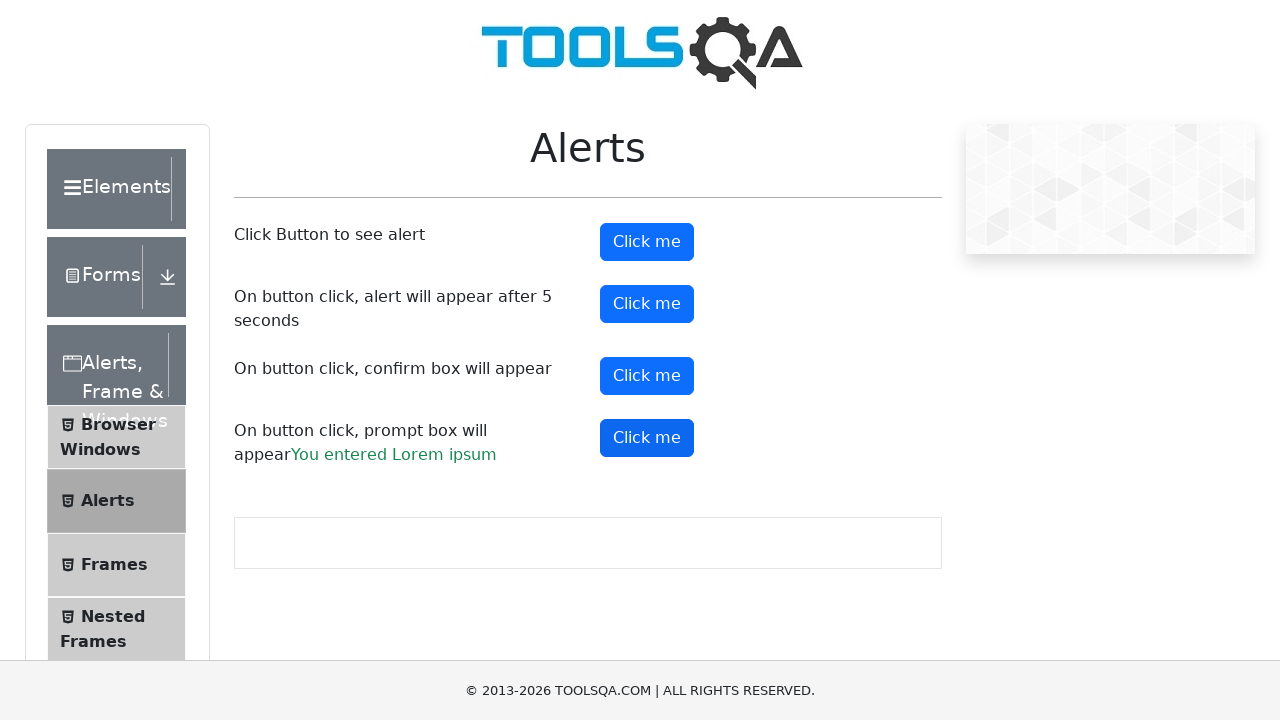

Waited for prompt result element to appear
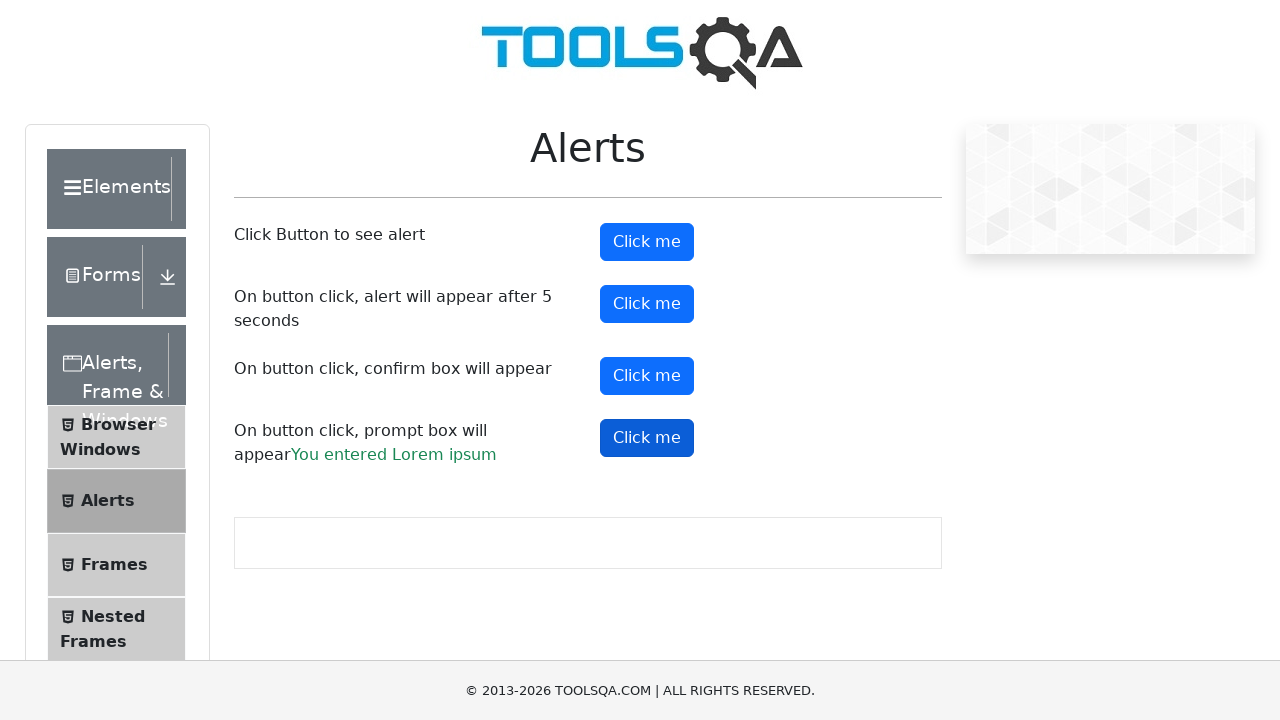

Retrieved prompt result text from page
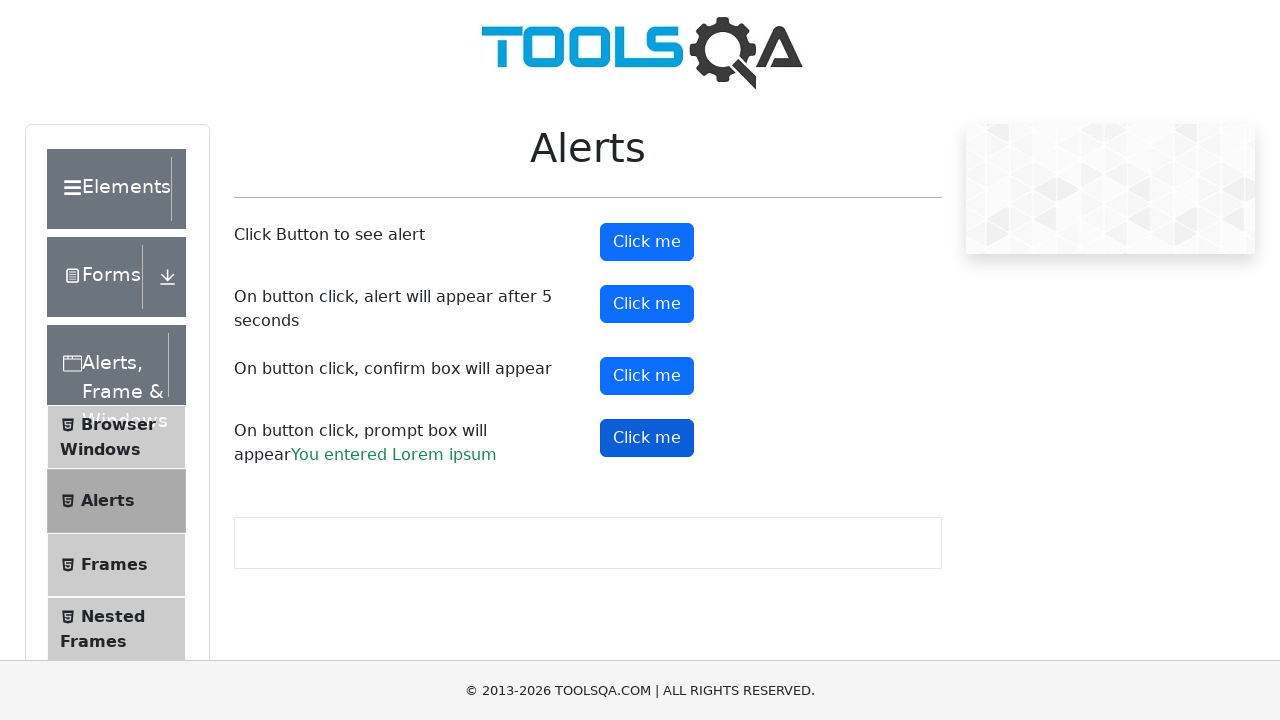

Verified entered text 'Lorem ipsum' is displayed in result
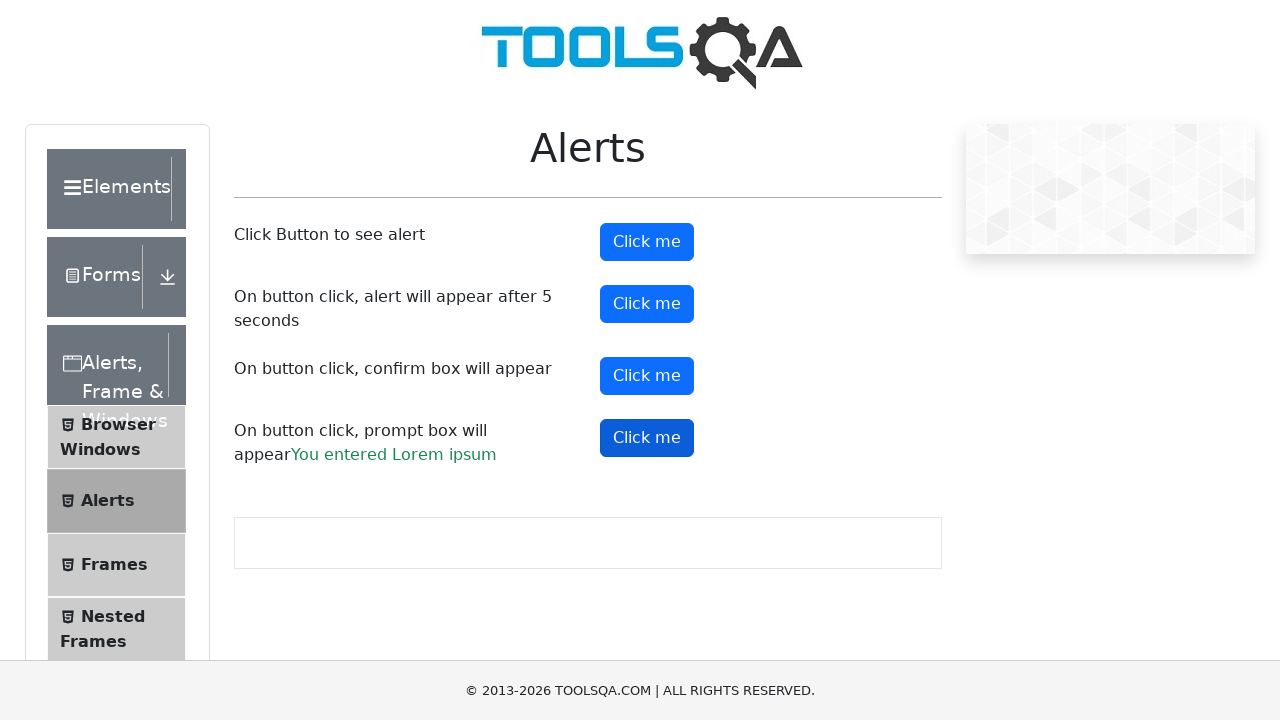

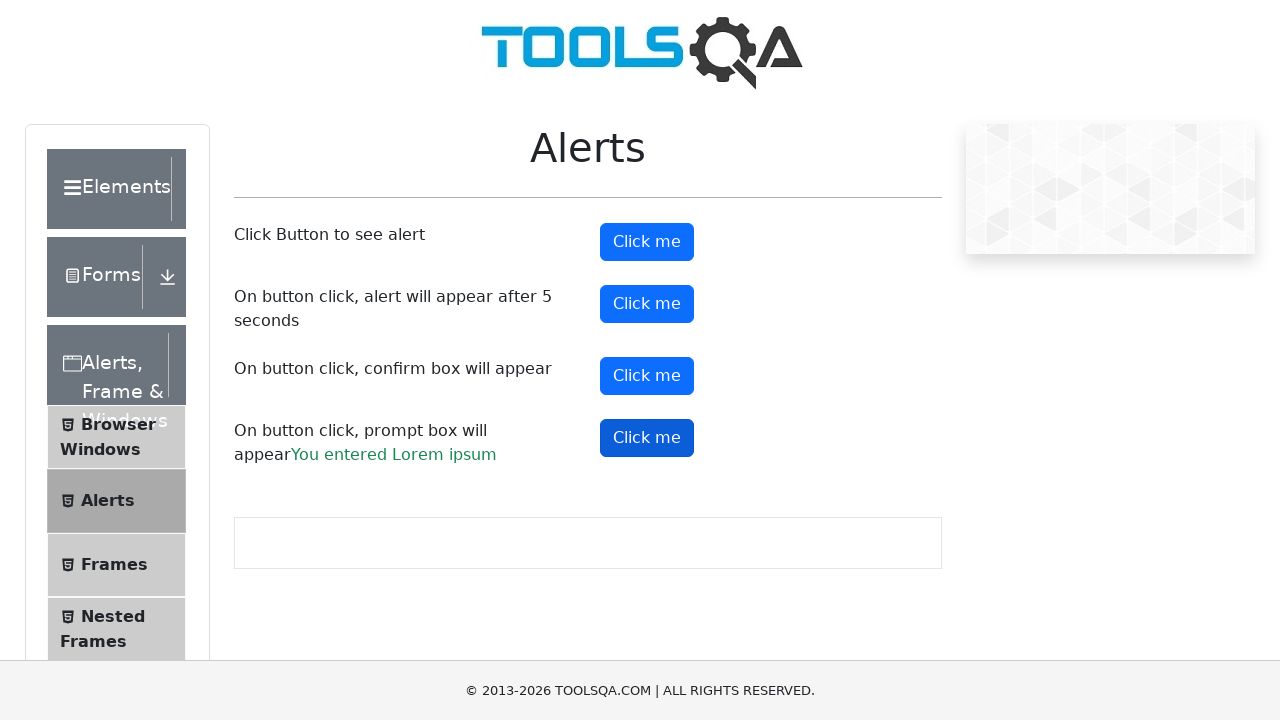